Tests opting out of A/B tests by forging an opt-out cookie on the target page, then refreshing to verify the opt-out takes effect.

Starting URL: http://the-internet.herokuapp.com/abtest

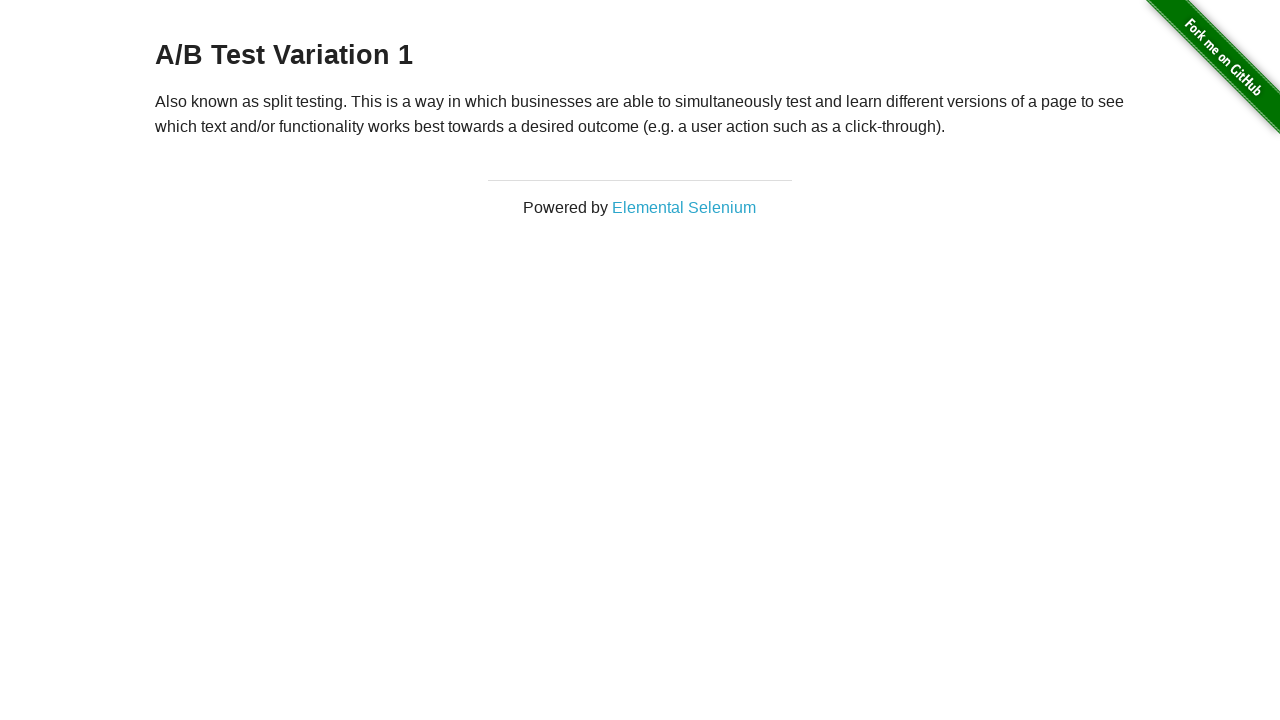

Retrieved initial heading text from A/B test page
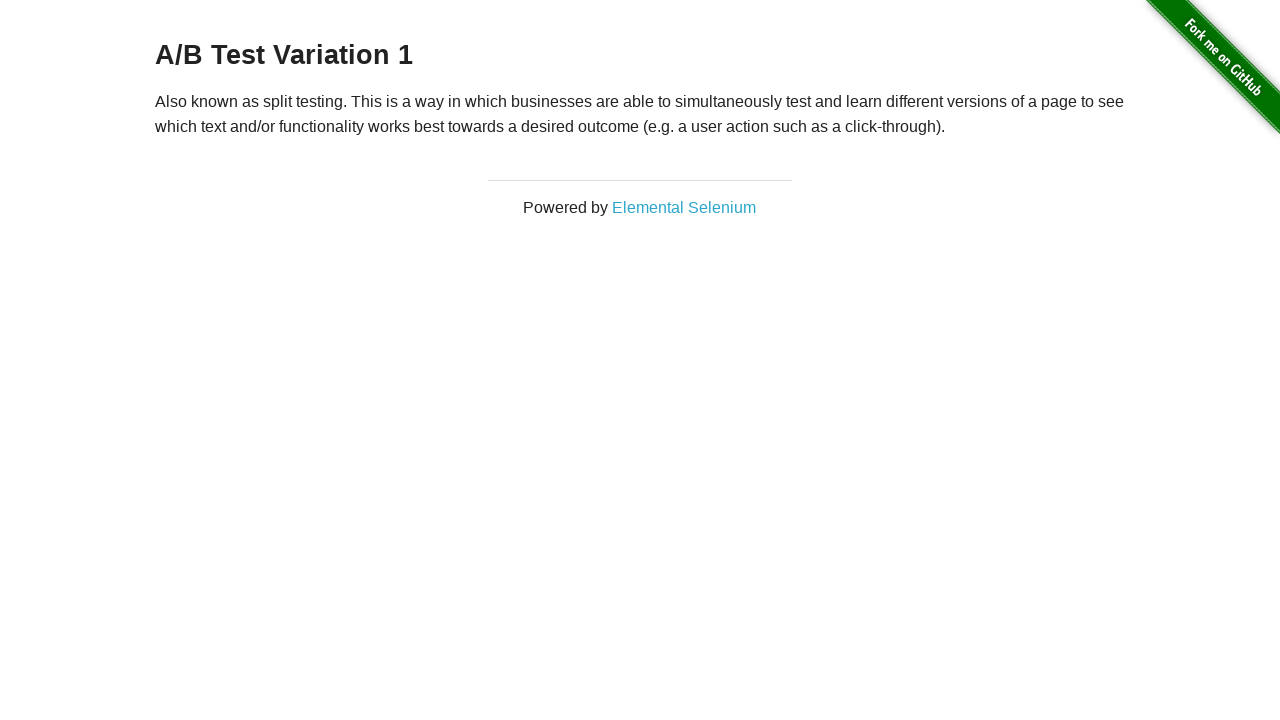

Verified heading text is either 'A/B Test Variation 1' or 'A/B Test Control'
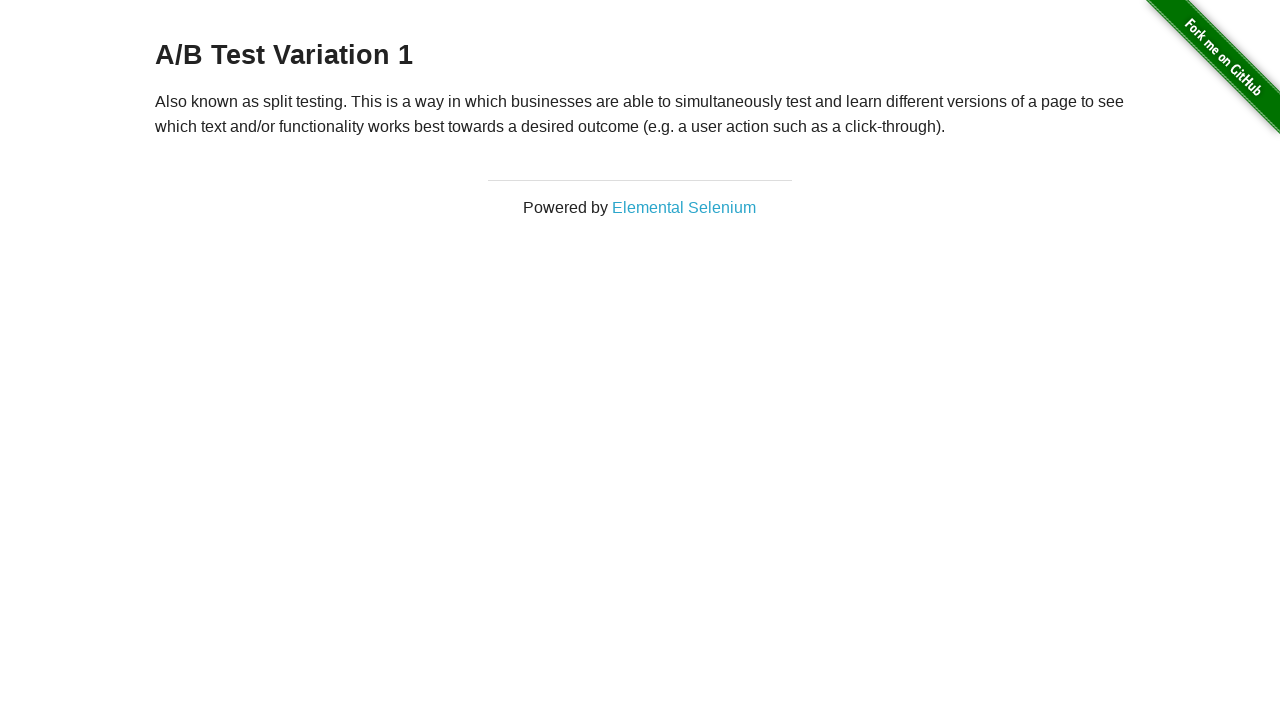

Forged optimizelyOptOut cookie with value 'true' on target domain
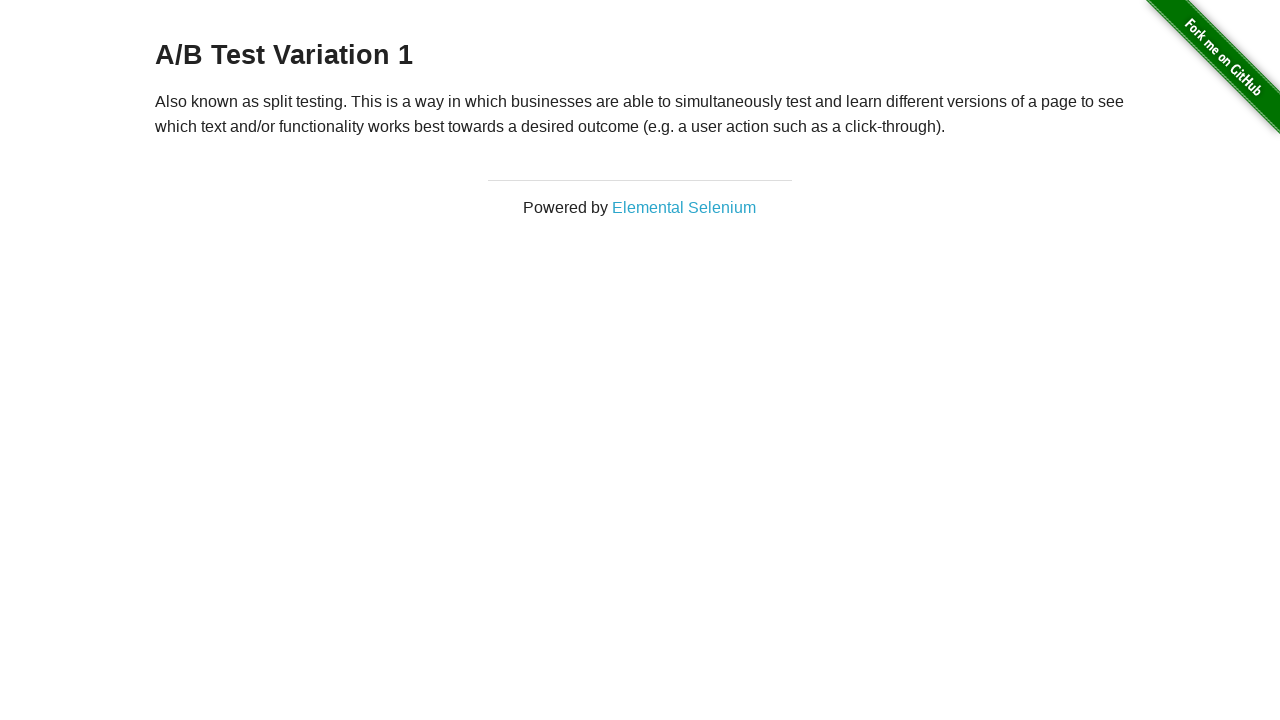

Refreshed page to apply opt-out cookie
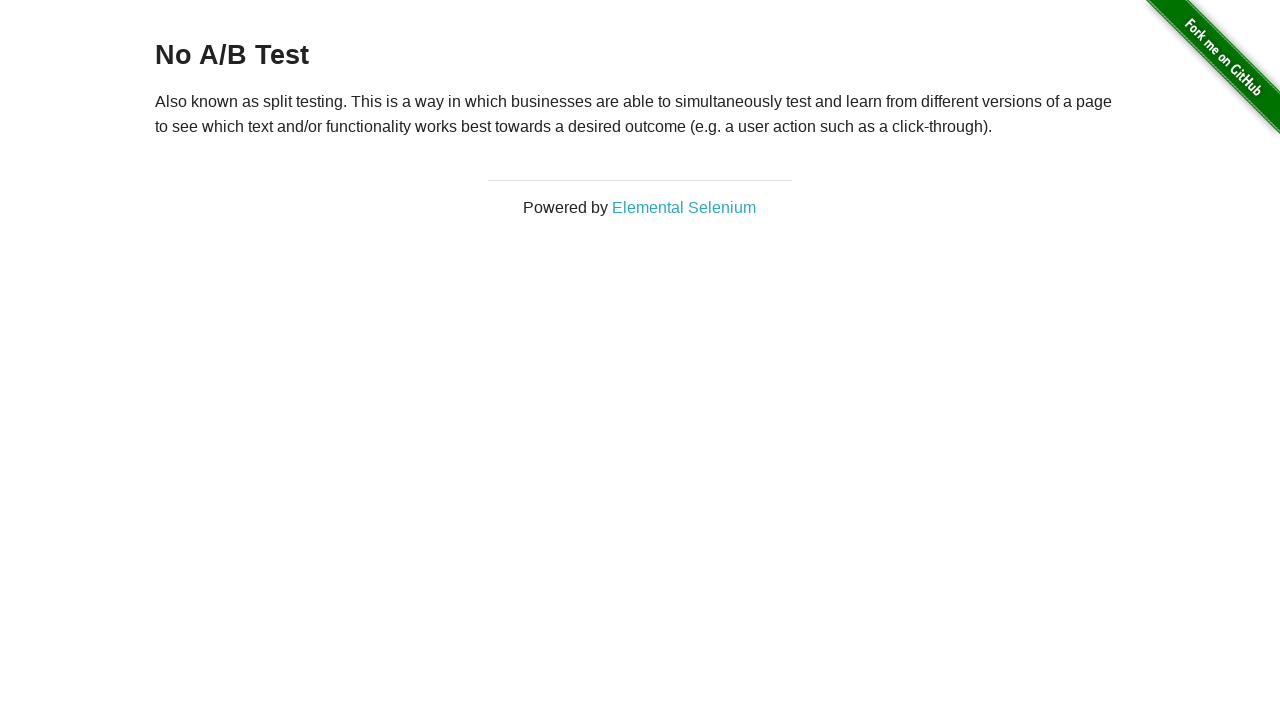

Retrieved heading text after page refresh
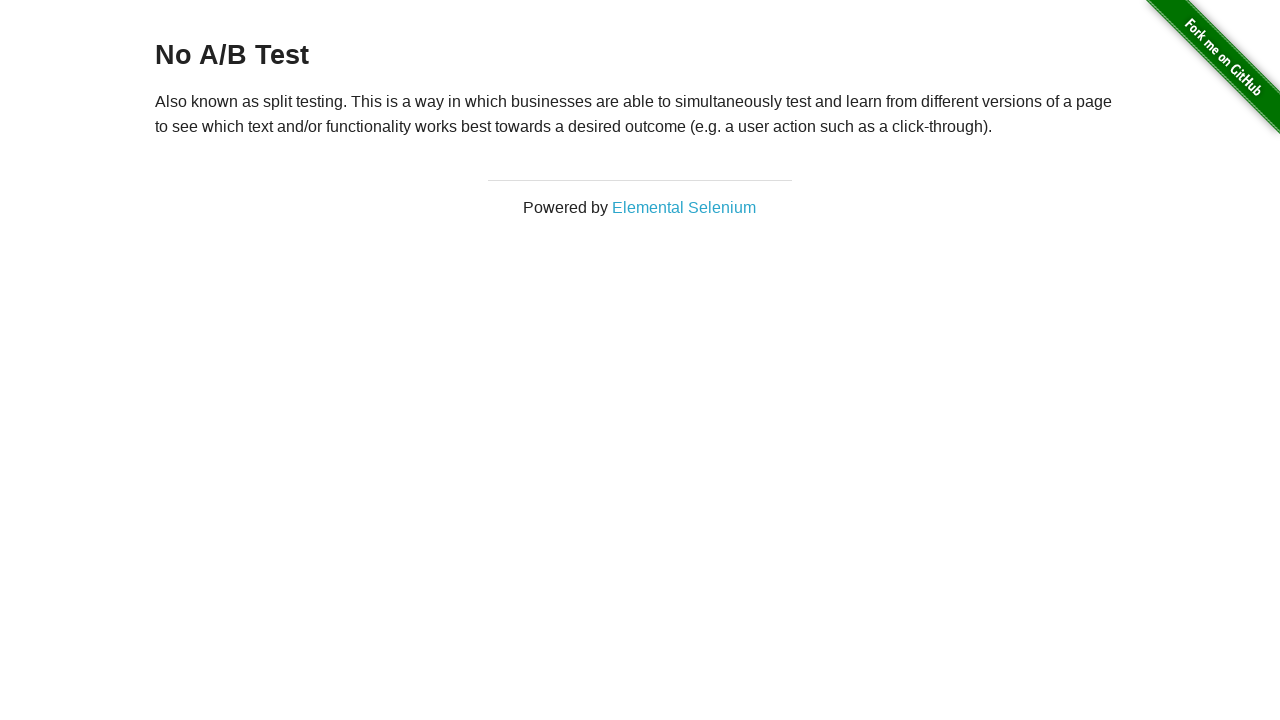

Verified opt-out succeeded - heading text is 'No A/B Test'
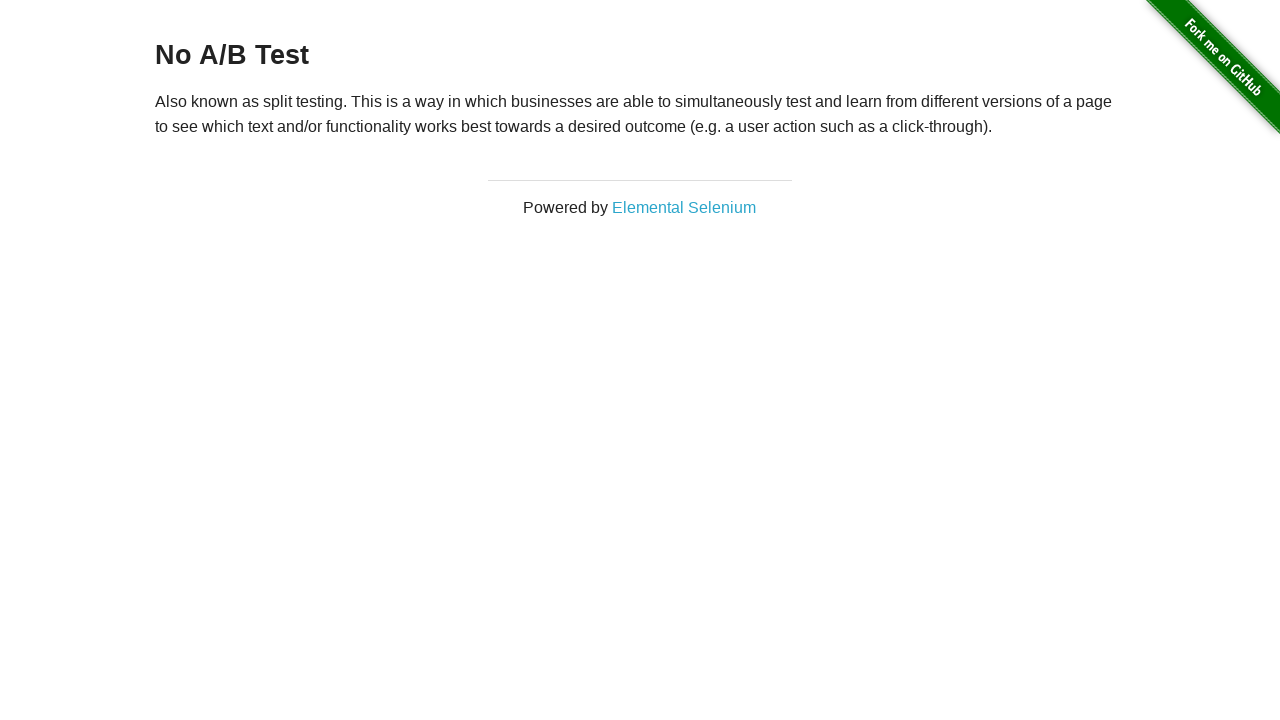

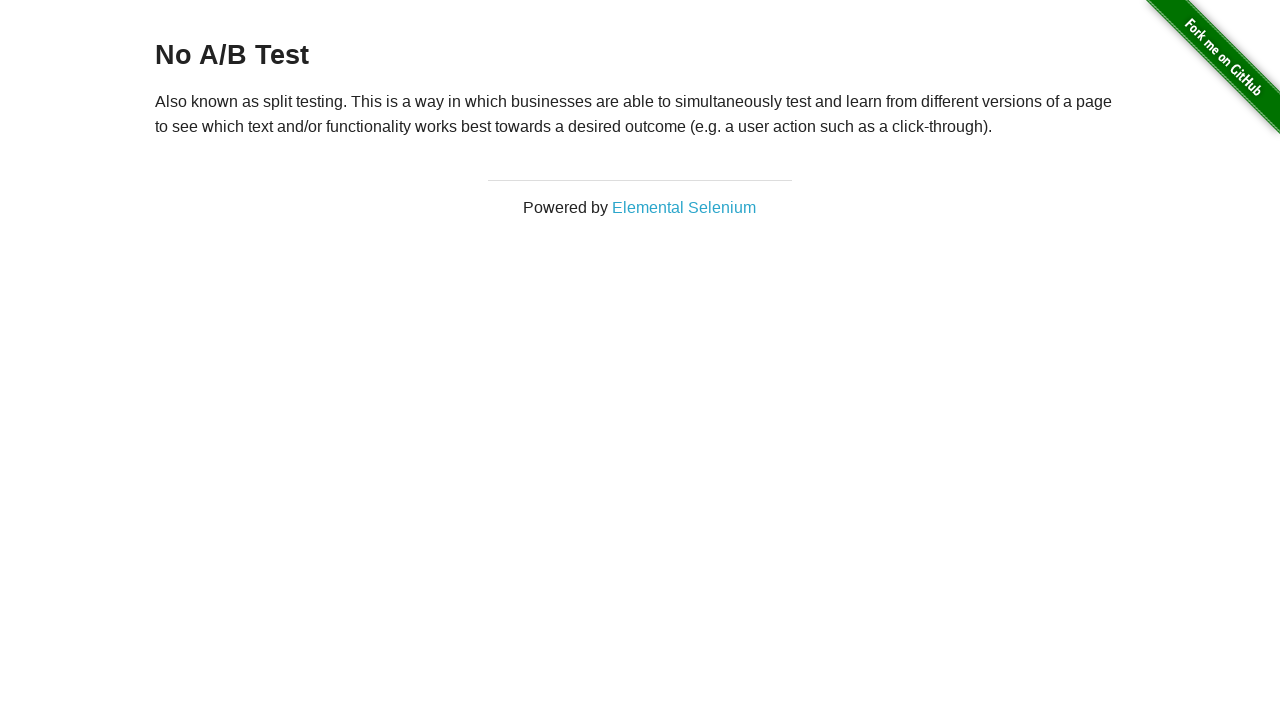